Tests editing a todo item by double-clicking and entering new text

Starting URL: https://demo.playwright.dev/todomvc

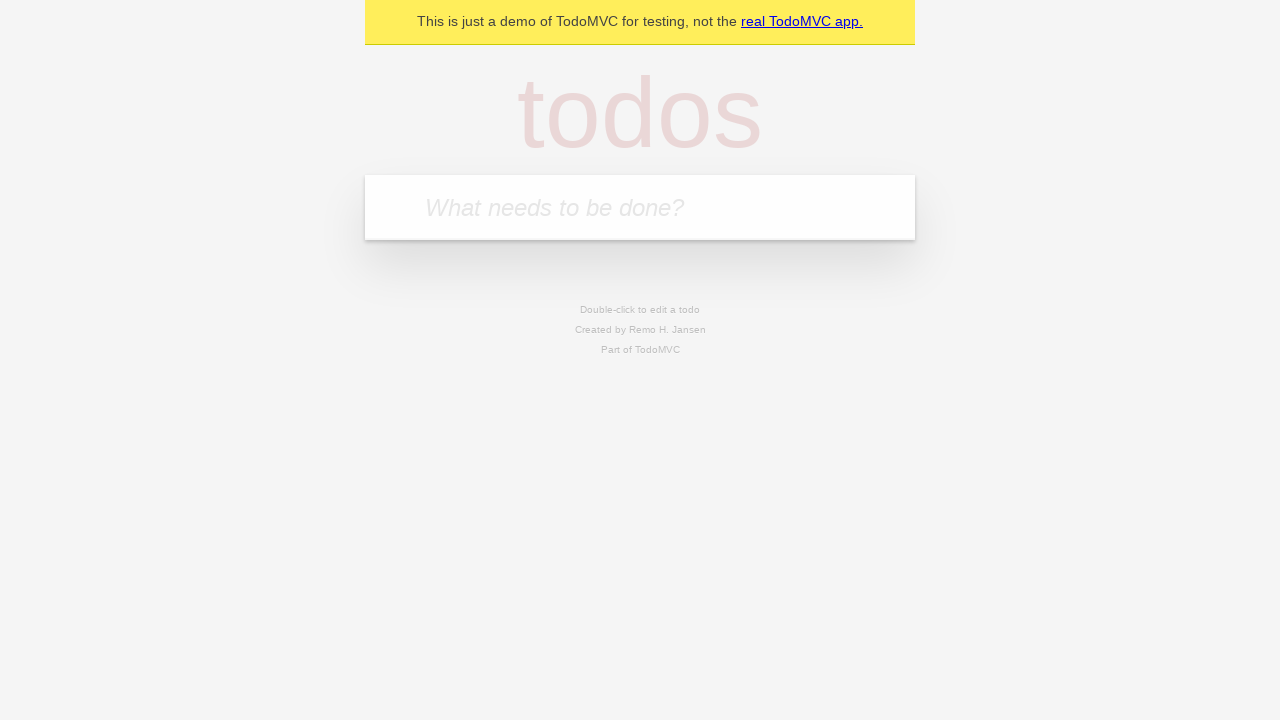

Filled todo input with 'buy some cheese' on internal:attr=[placeholder="What needs to be done?"i]
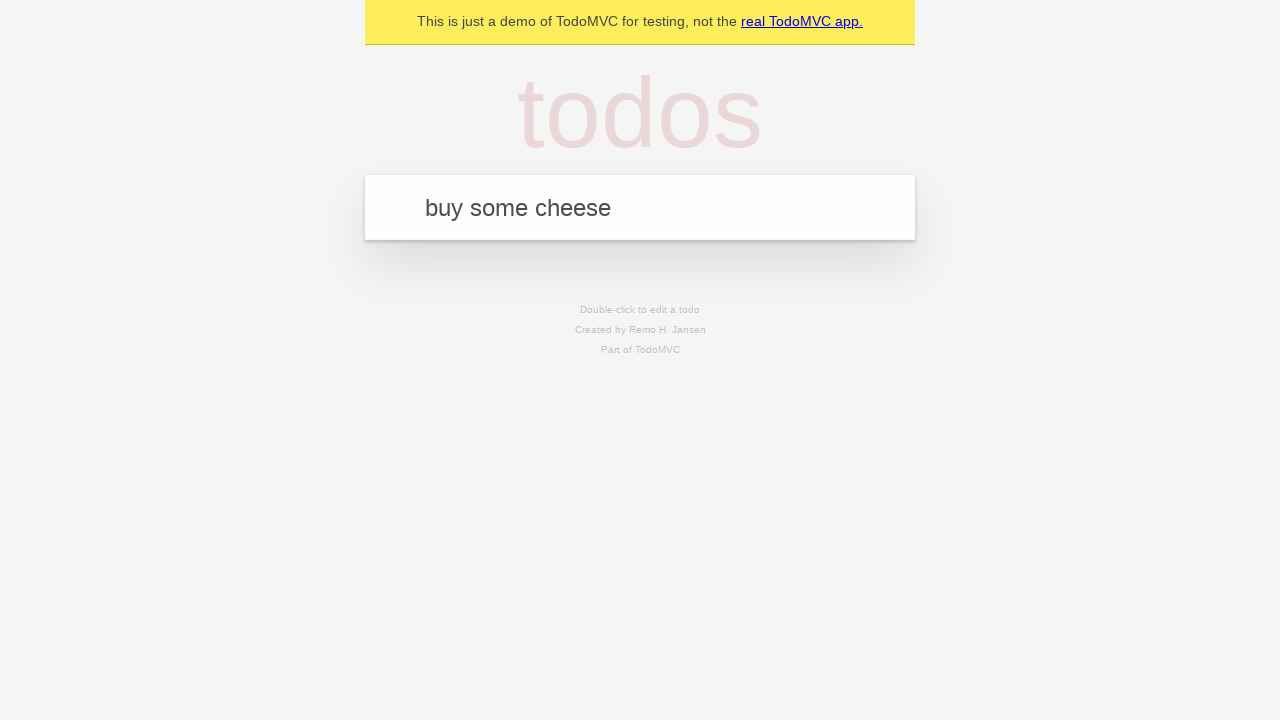

Pressed Enter to create first todo on internal:attr=[placeholder="What needs to be done?"i]
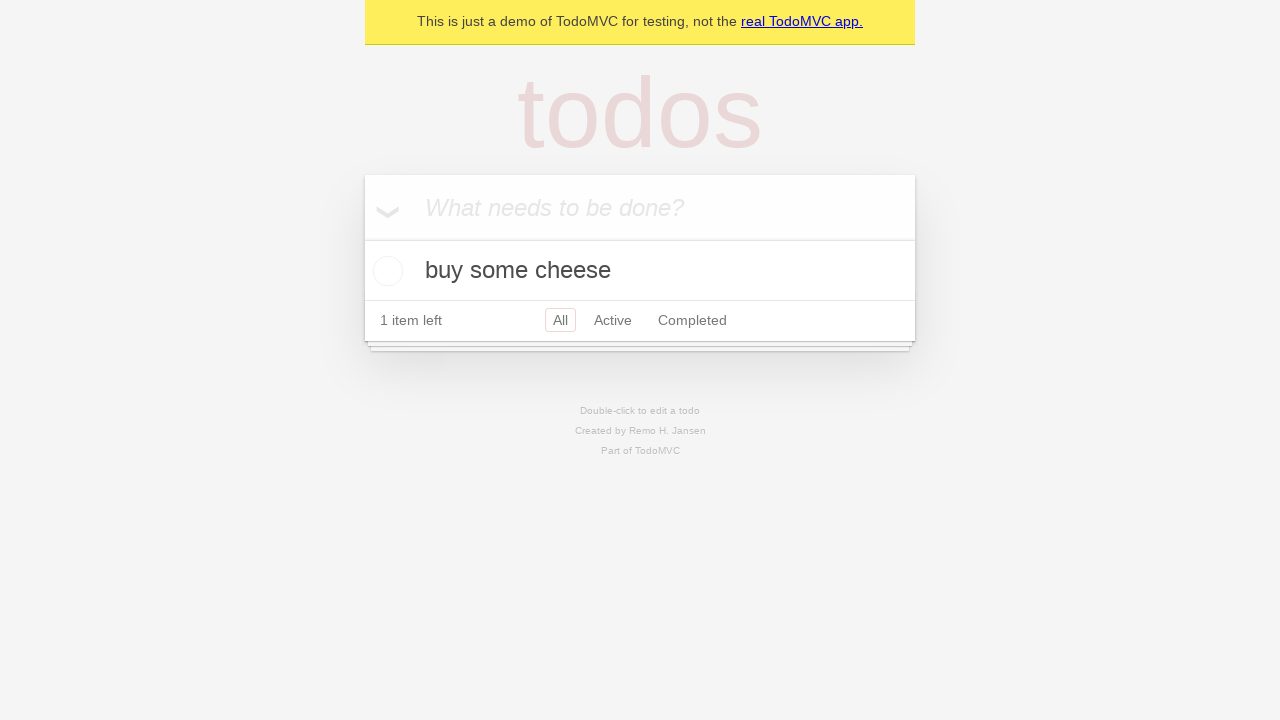

Filled todo input with 'feed the cat' on internal:attr=[placeholder="What needs to be done?"i]
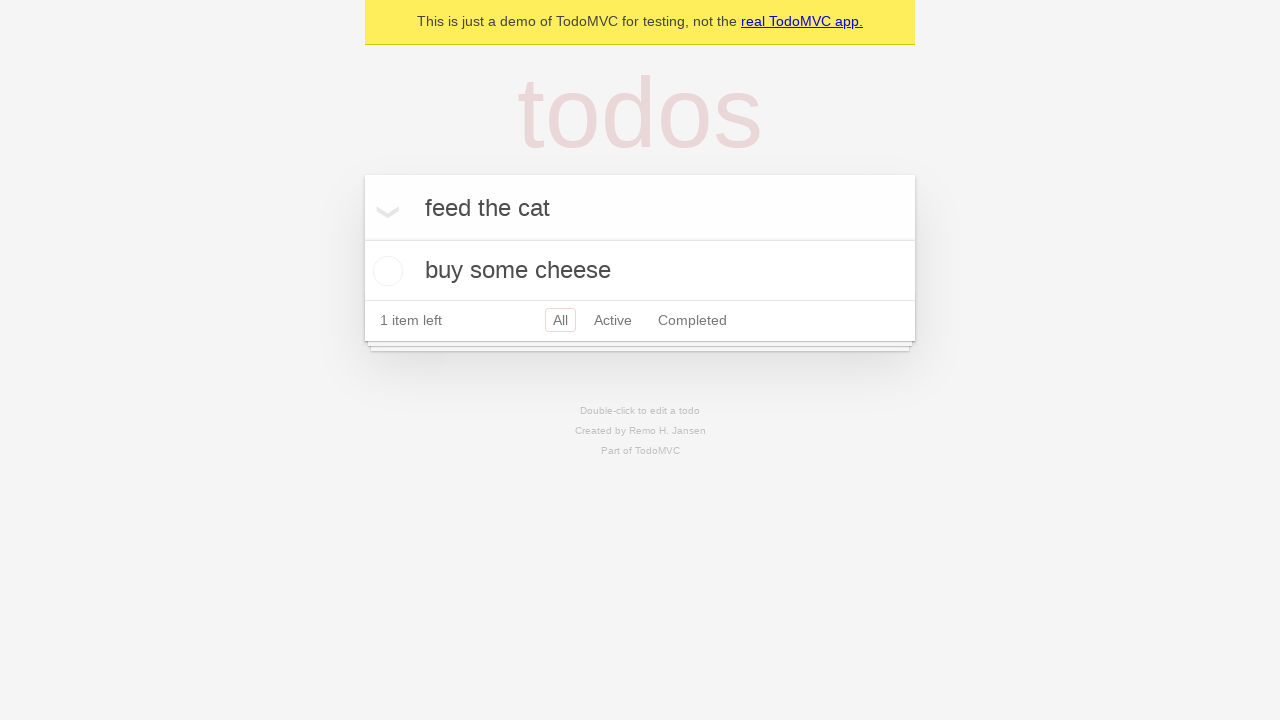

Pressed Enter to create second todo on internal:attr=[placeholder="What needs to be done?"i]
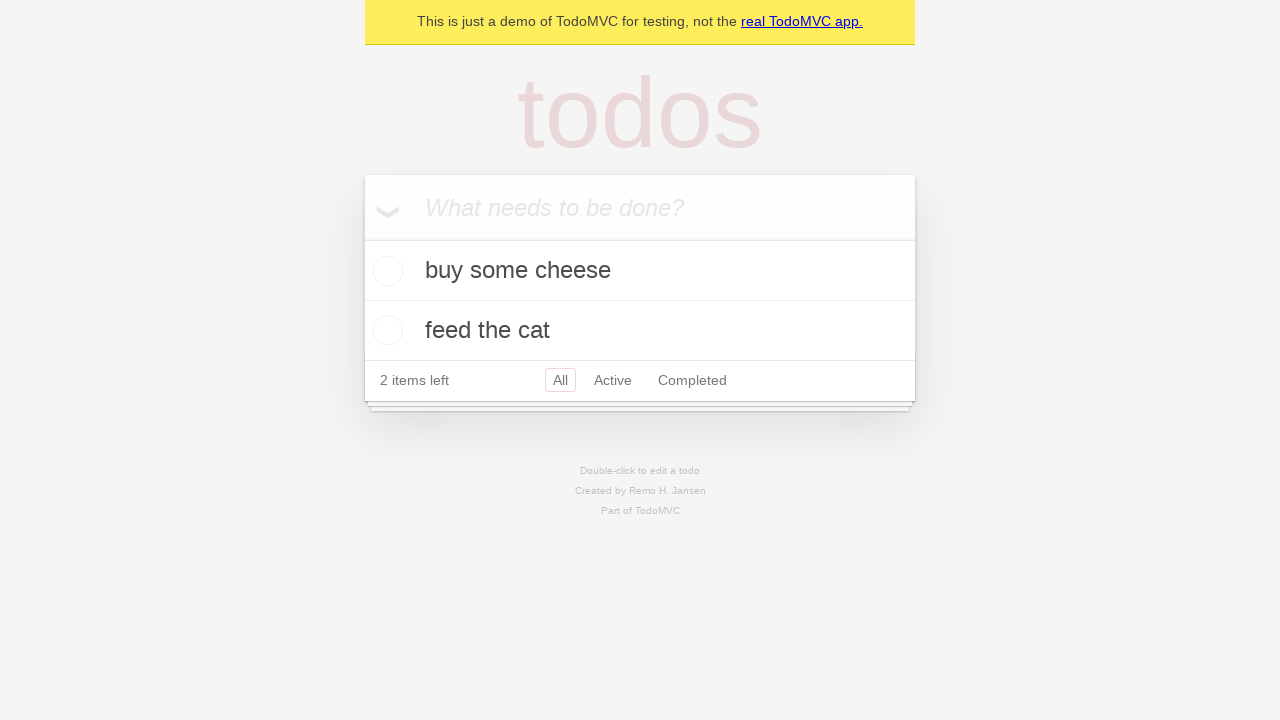

Filled todo input with 'book a doctors appointment' on internal:attr=[placeholder="What needs to be done?"i]
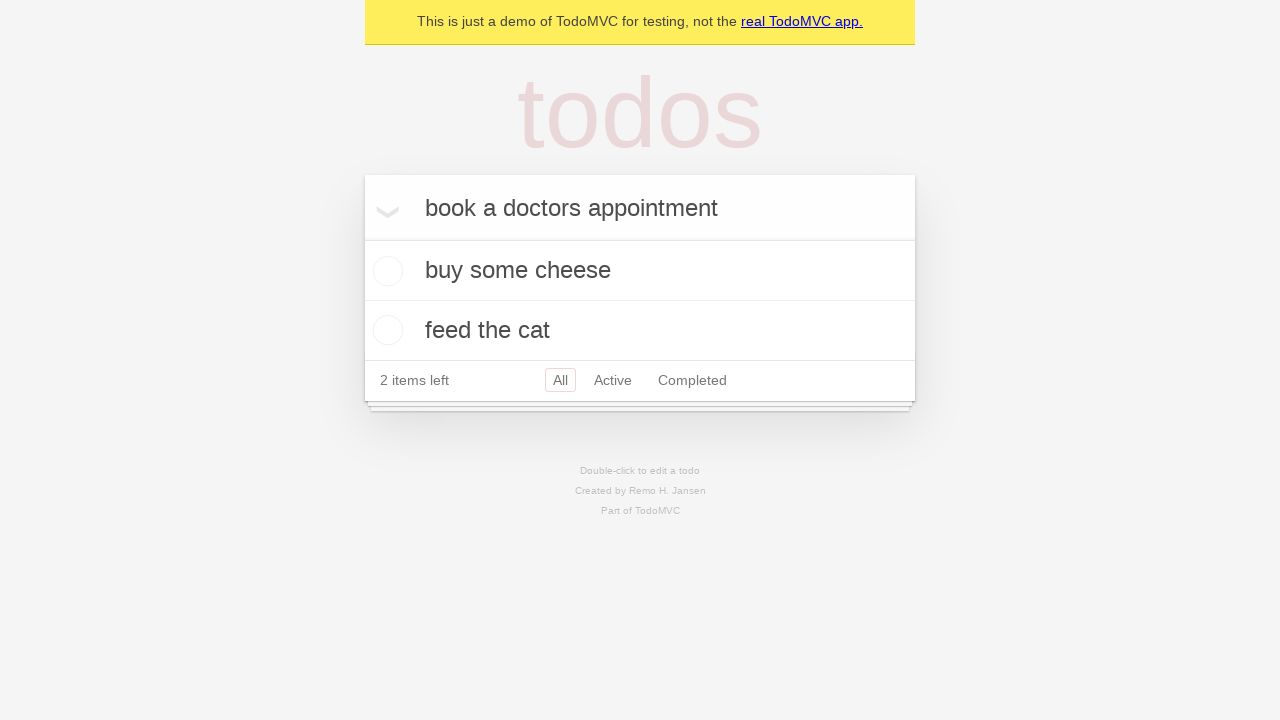

Pressed Enter to create third todo on internal:attr=[placeholder="What needs to be done?"i]
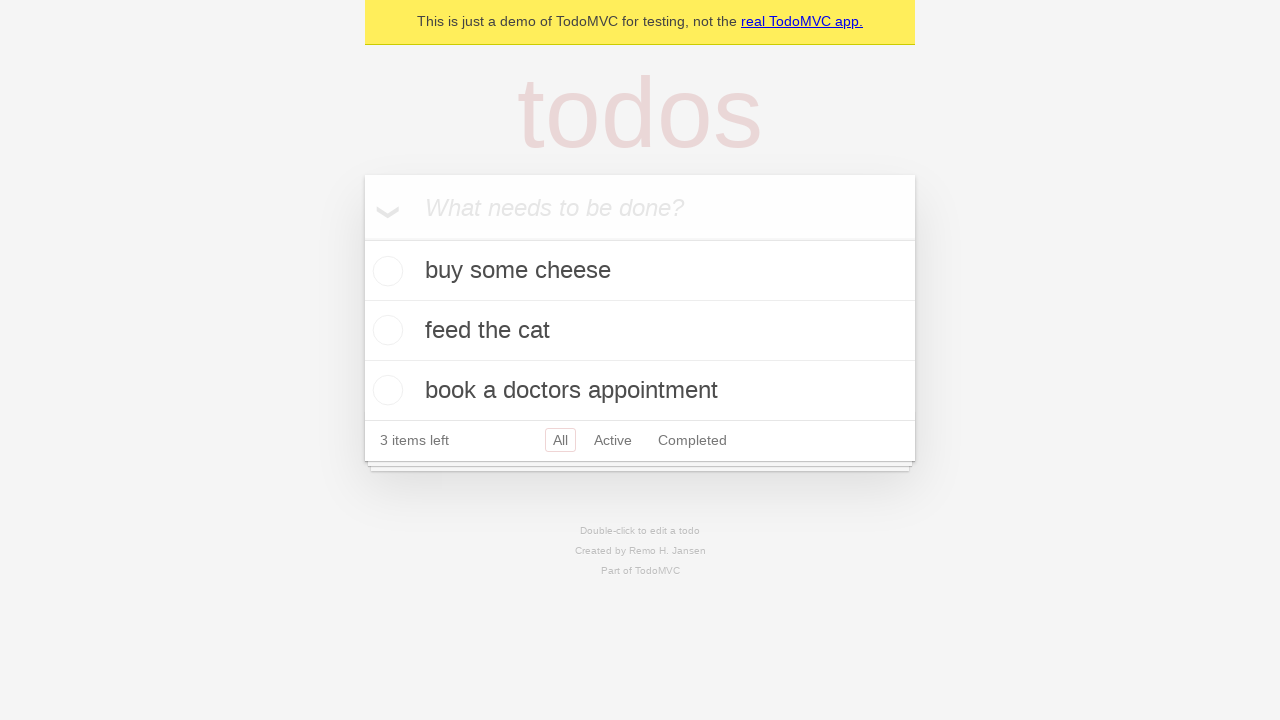

Waited for all 3 todos to be visible
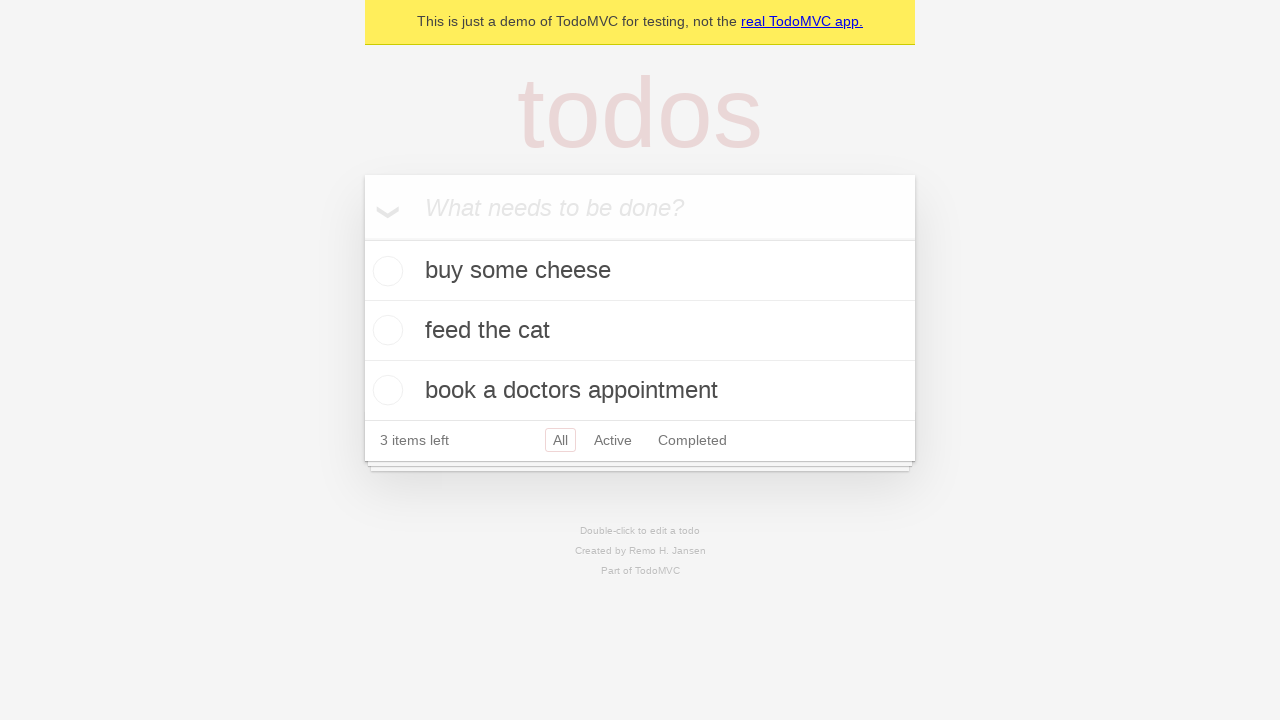

Double-clicked second todo to enter edit mode at (640, 331) on [data-testid='todo-item'] >> nth=1
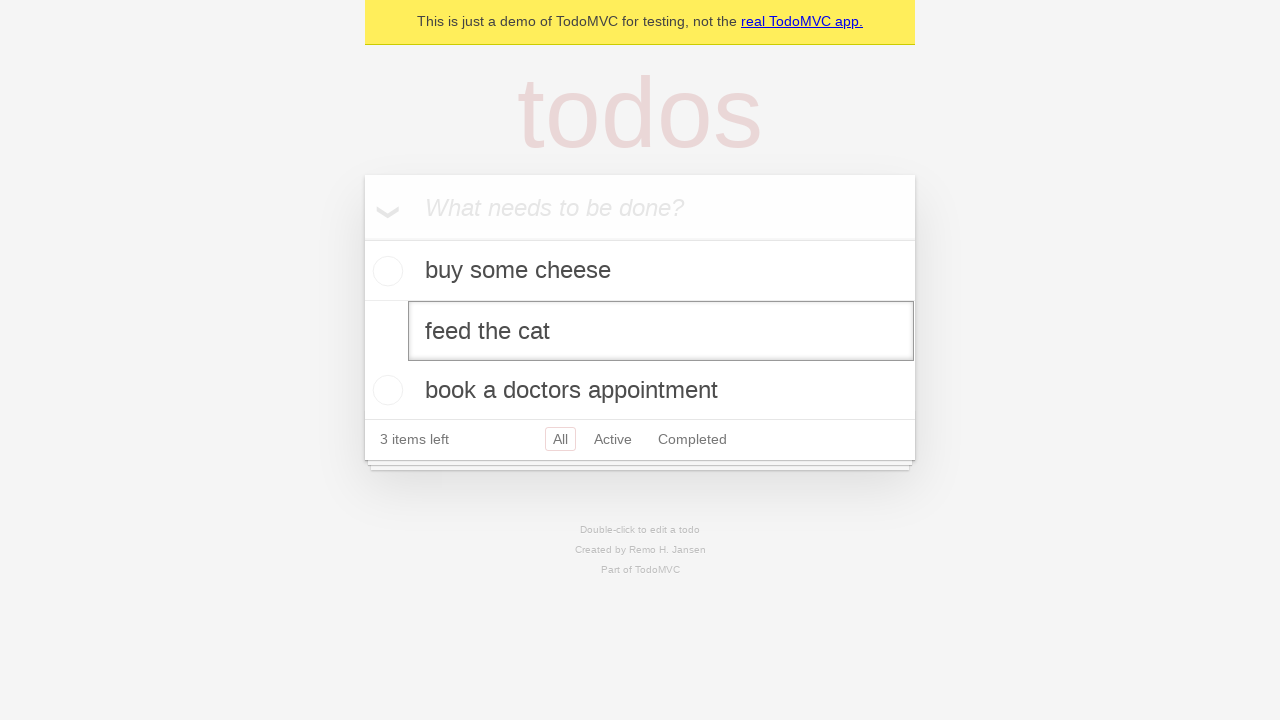

Filled edit textbox with 'buy some sausages' on [data-testid='todo-item'] >> nth=1 >> internal:role=textbox[name="Edit"i]
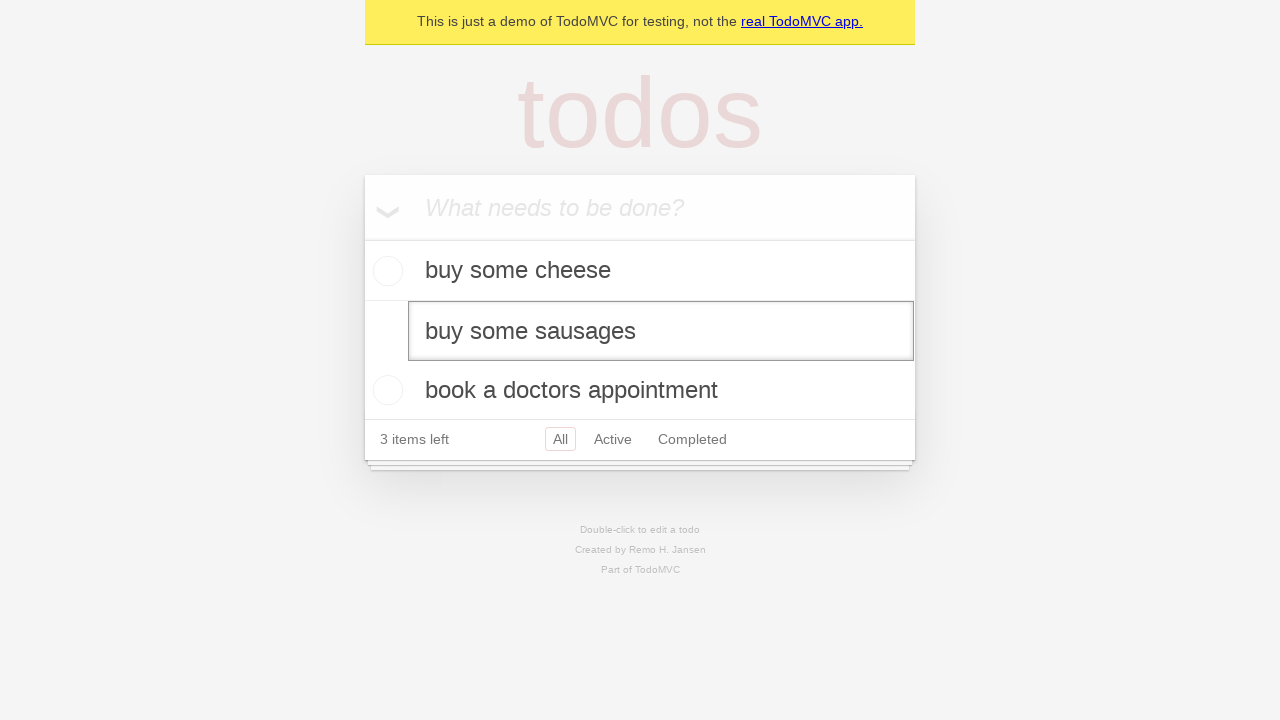

Pressed Enter to save edited todo item on [data-testid='todo-item'] >> nth=1 >> internal:role=textbox[name="Edit"i]
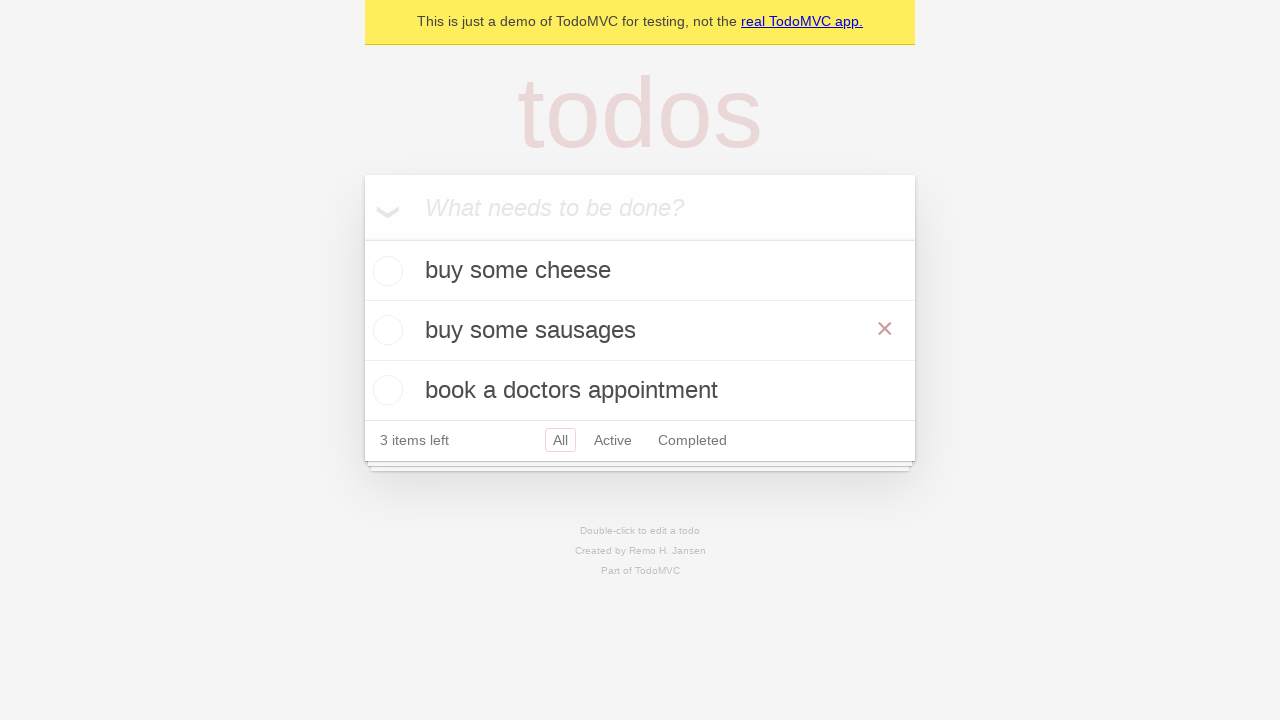

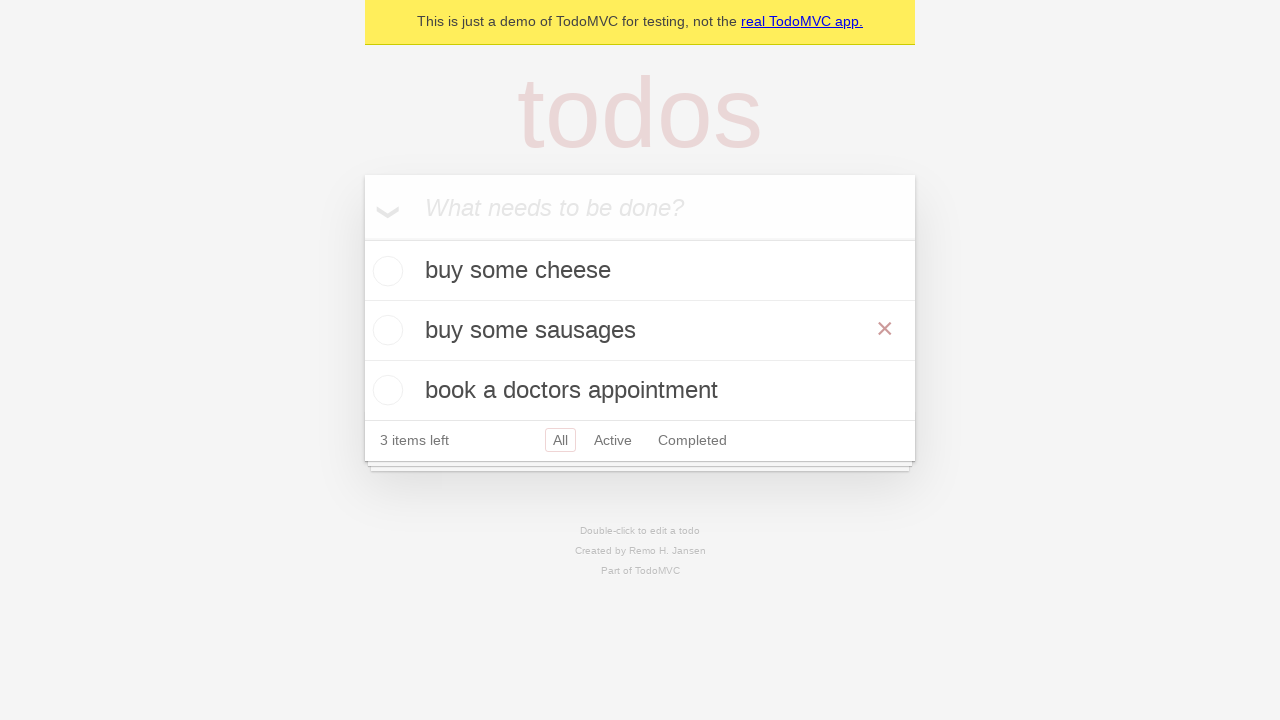